Tests editing a todo item by double-clicking, modifying the text, and pressing Enter

Starting URL: https://demo.playwright.dev/todomvc

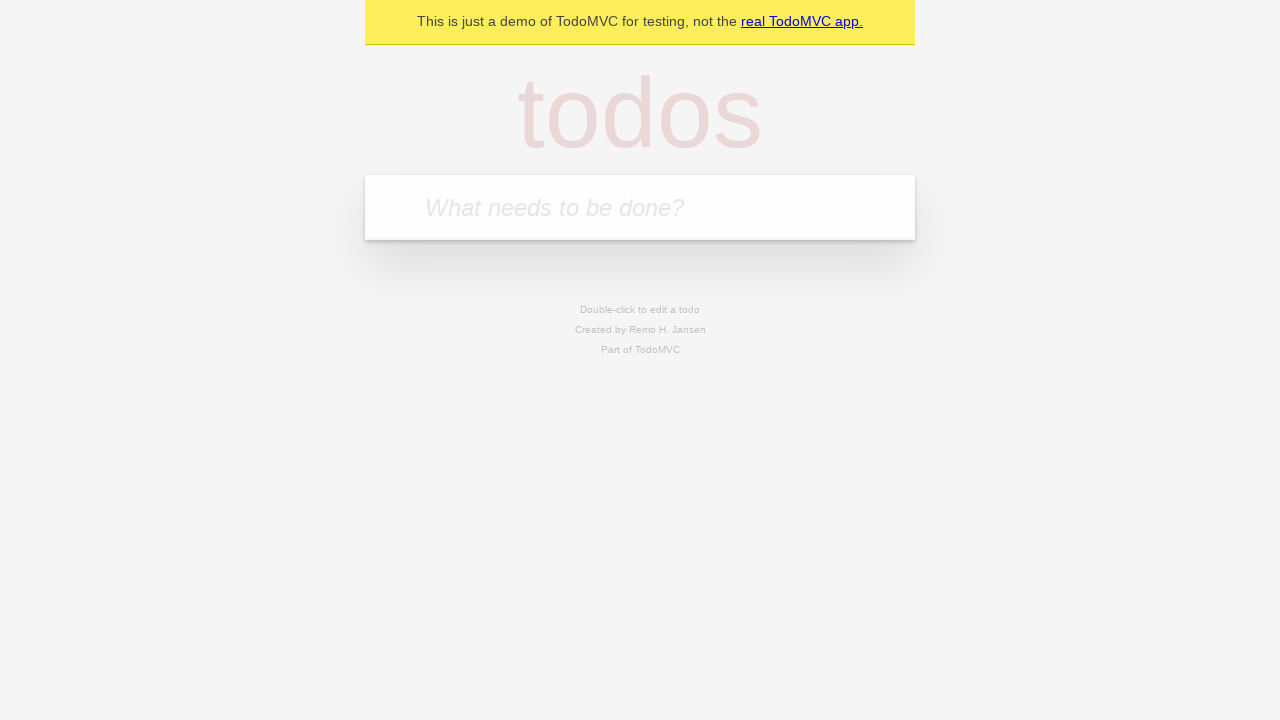

Filled new todo input with 'buy some cheese' on internal:attr=[placeholder="What needs to be done?"i]
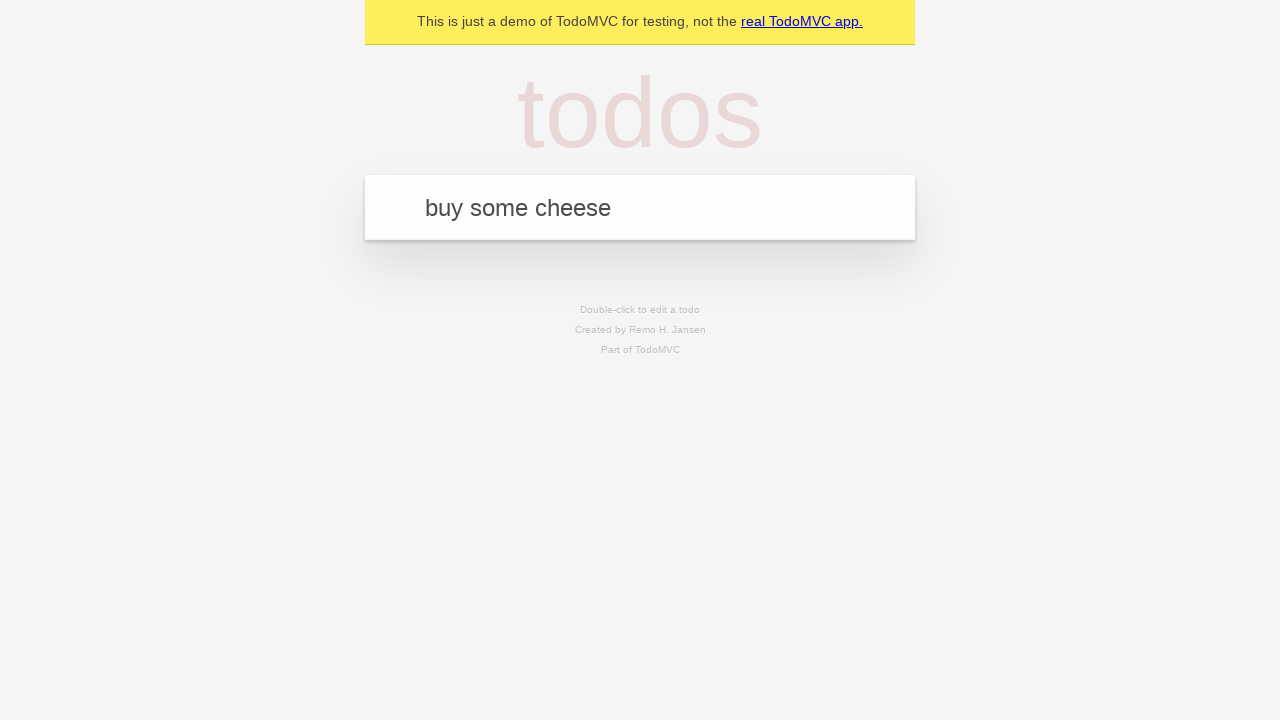

Pressed Enter to create todo item 'buy some cheese' on internal:attr=[placeholder="What needs to be done?"i]
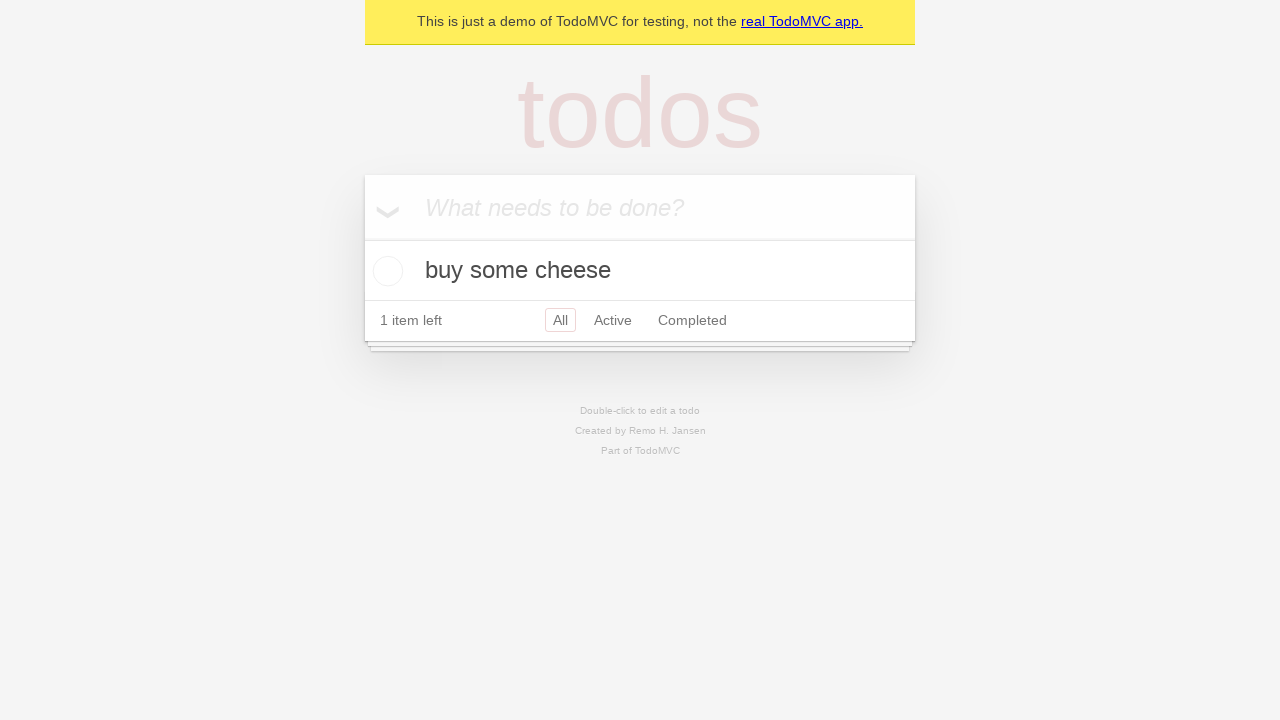

Filled new todo input with 'feed the cat' on internal:attr=[placeholder="What needs to be done?"i]
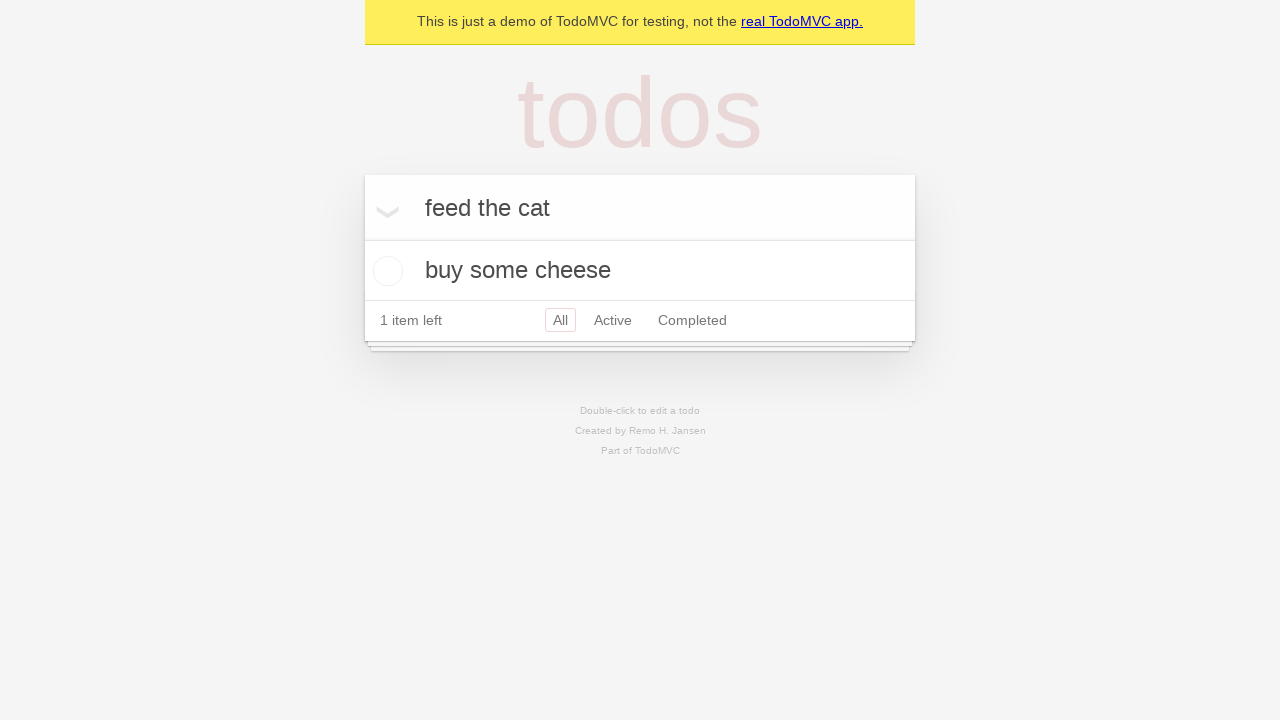

Pressed Enter to create todo item 'feed the cat' on internal:attr=[placeholder="What needs to be done?"i]
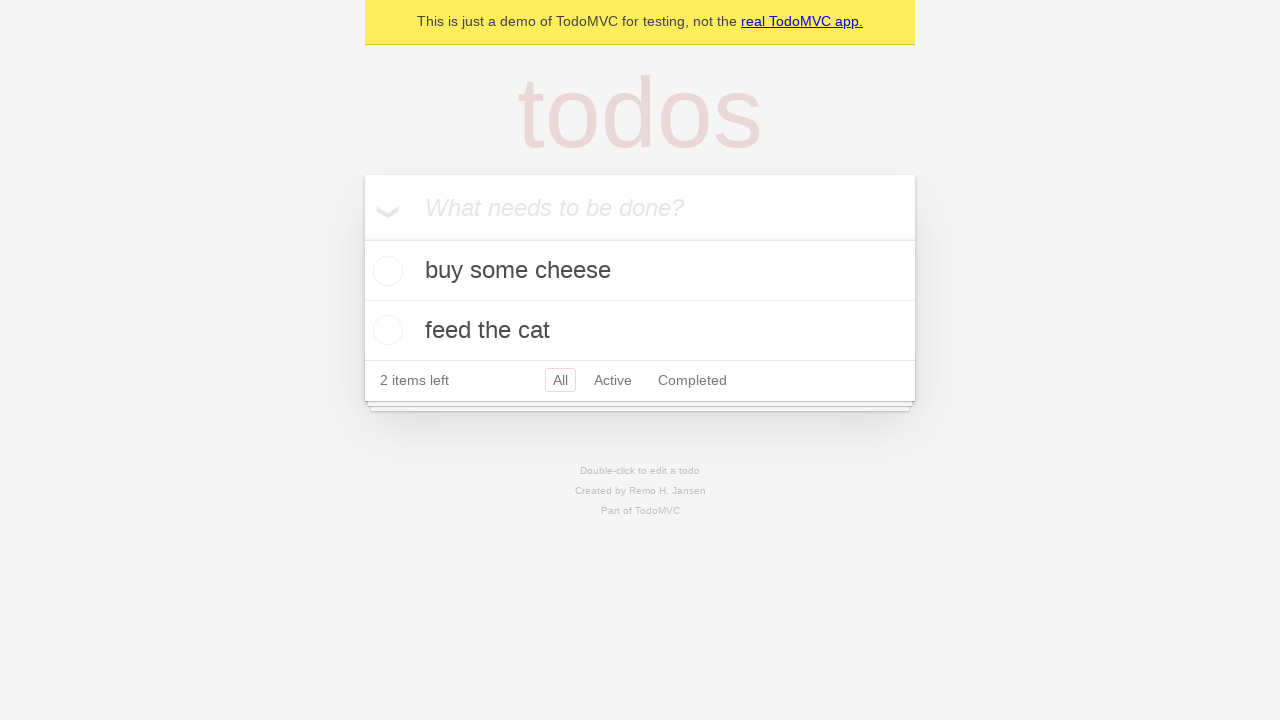

Filled new todo input with 'book a doctors appointment' on internal:attr=[placeholder="What needs to be done?"i]
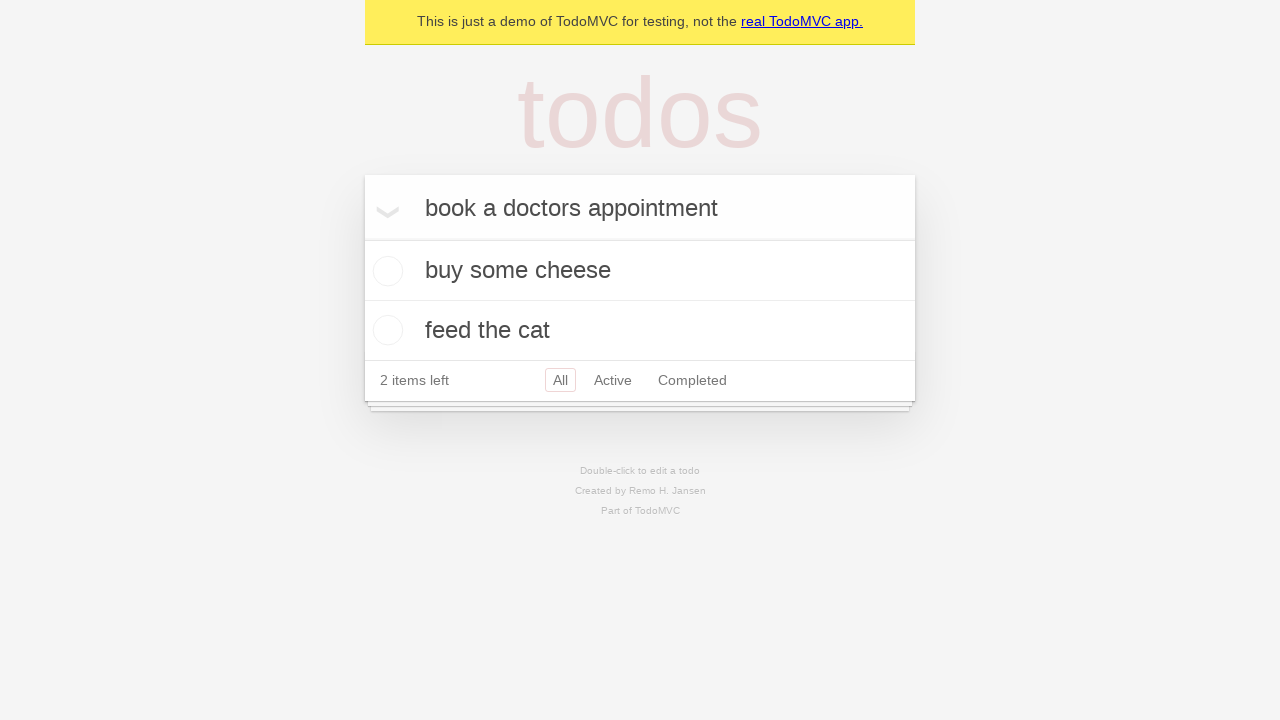

Pressed Enter to create todo item 'book a doctors appointment' on internal:attr=[placeholder="What needs to be done?"i]
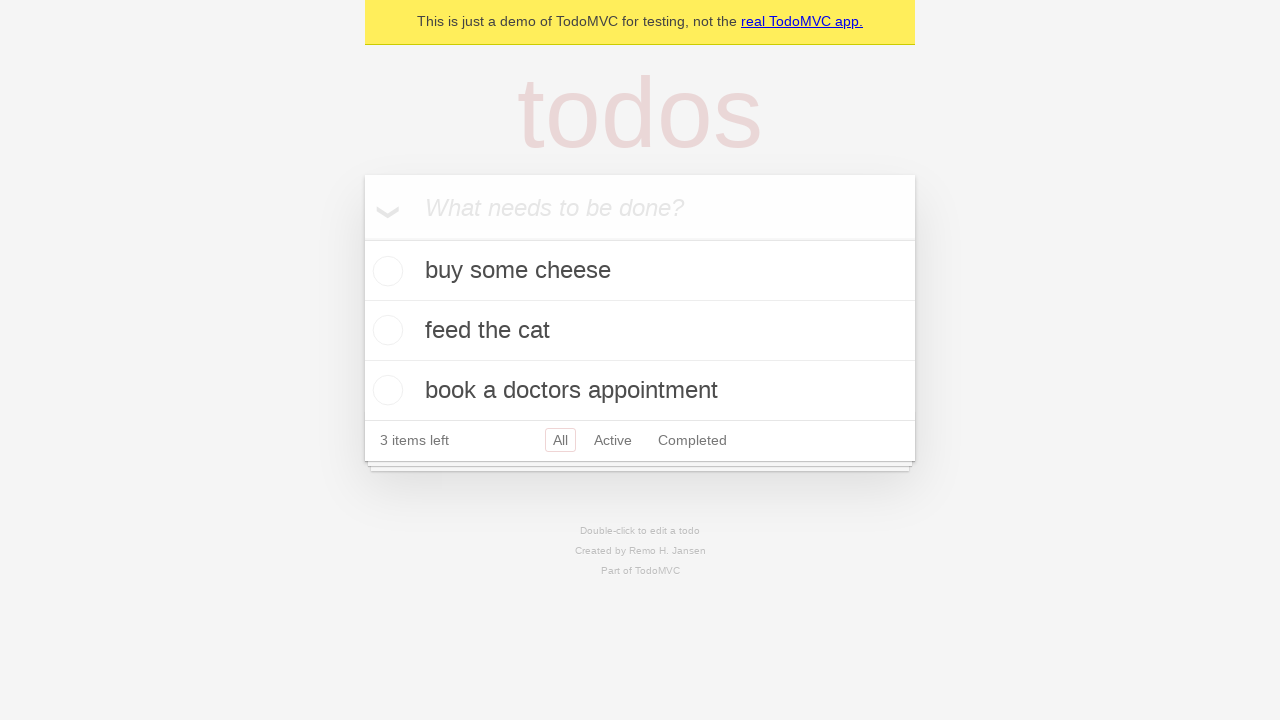

Located all todo items
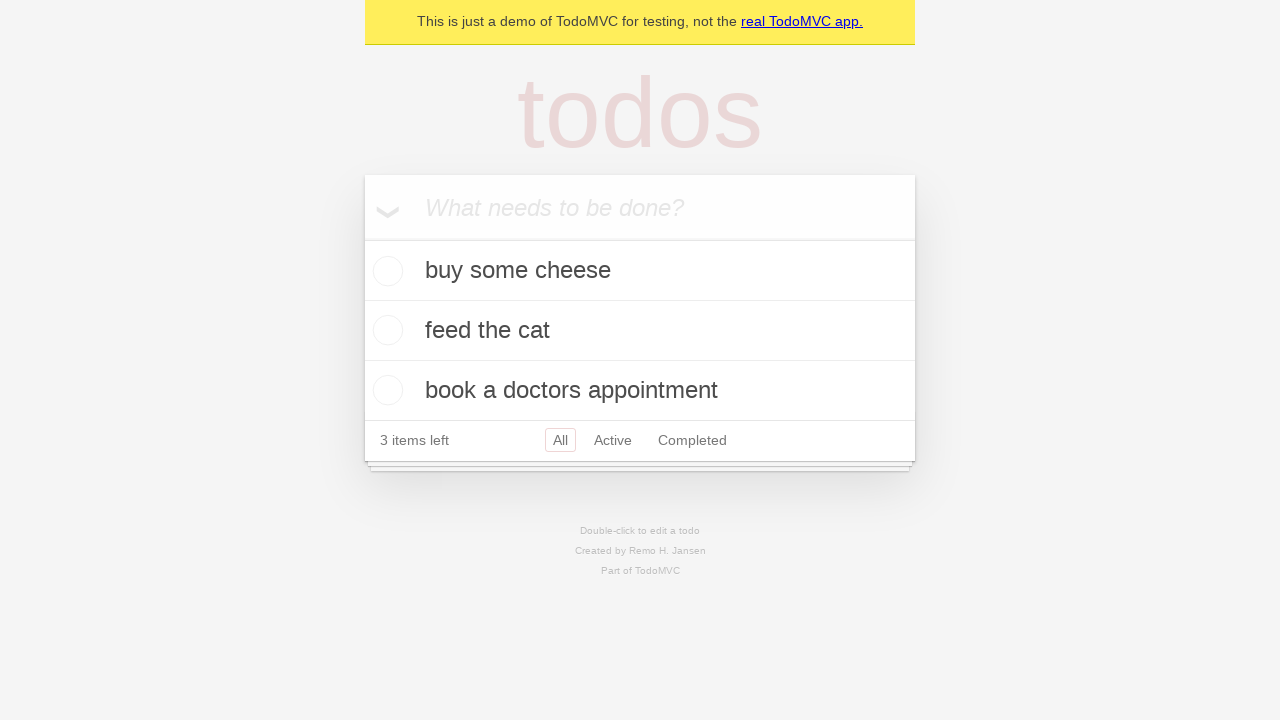

Selected the second todo item
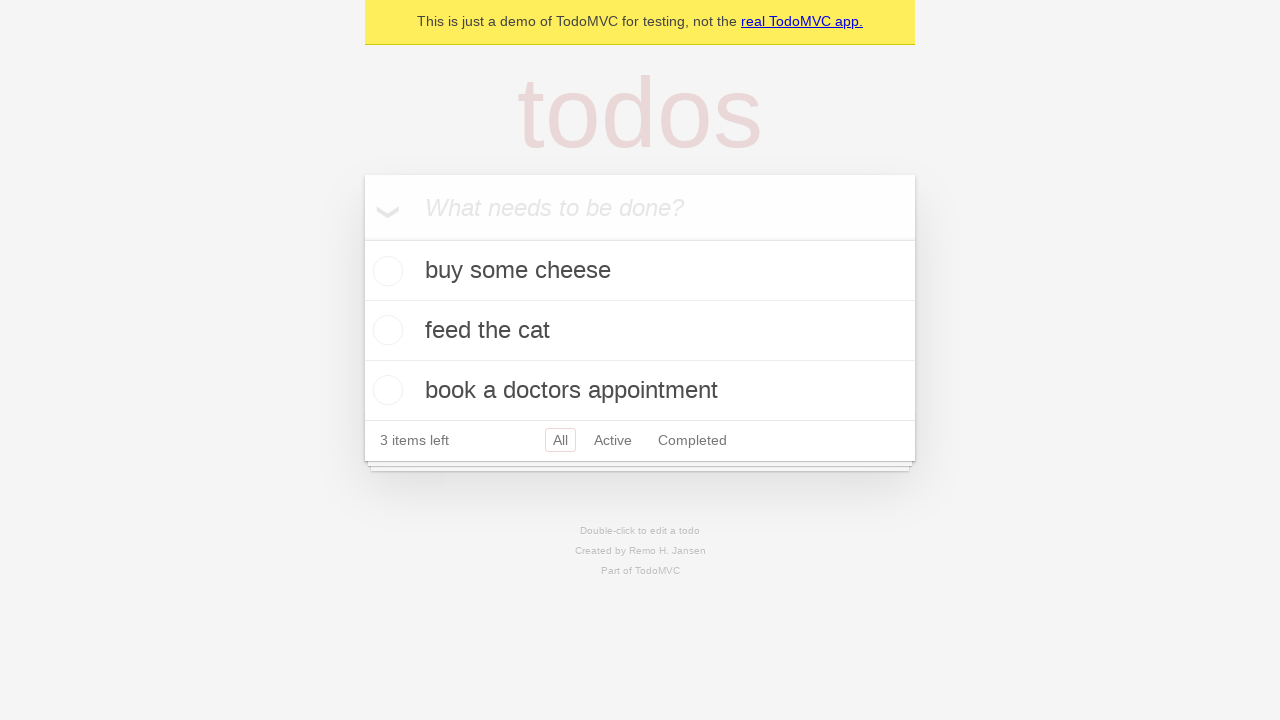

Double-clicked on the second todo item to enter edit mode at (640, 331) on internal:testid=[data-testid="todo-item"s] >> nth=1
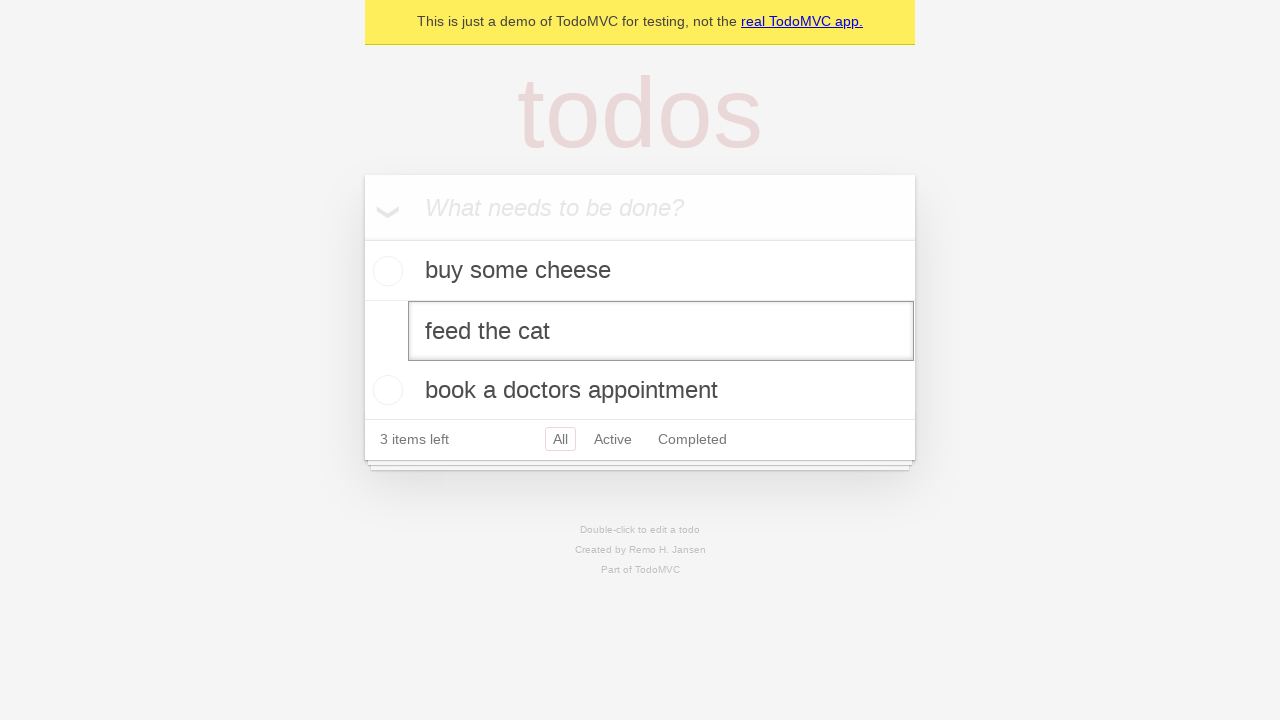

Verified edit input contains 'feed the cat'
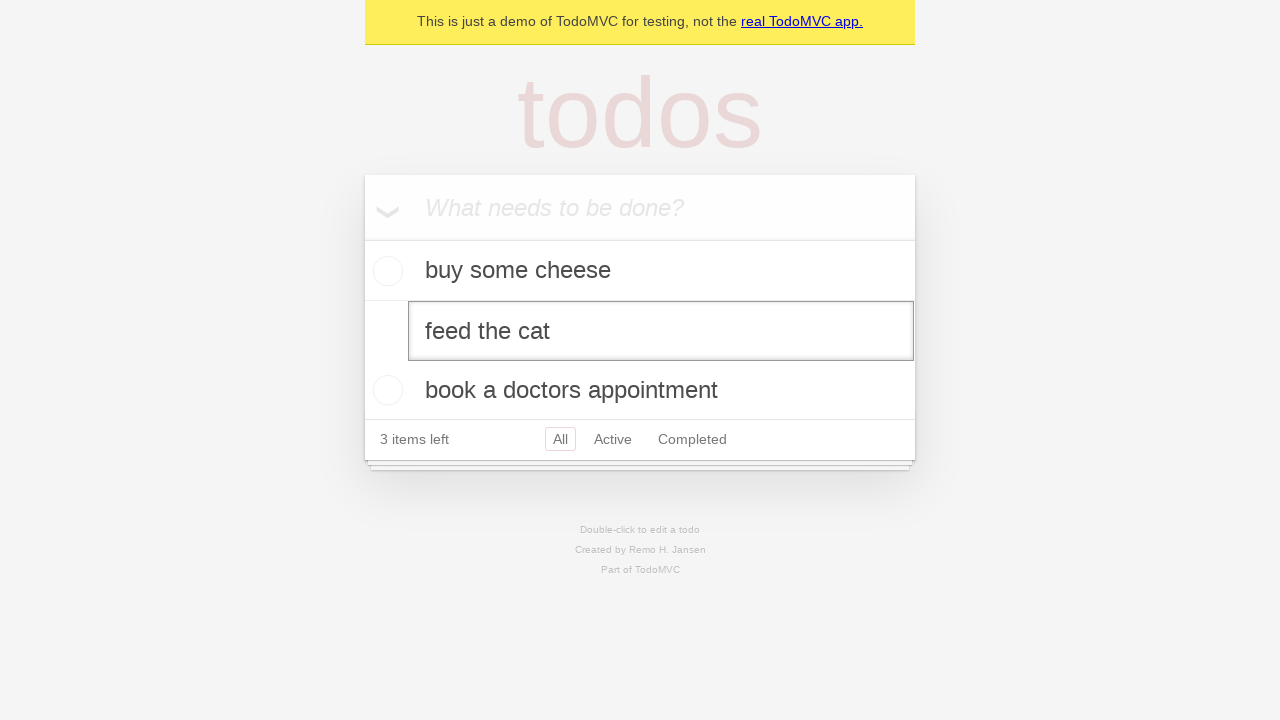

Filled edit input with 'buy some sausages' on internal:testid=[data-testid="todo-item"s] >> nth=1 >> internal:role=textbox[nam
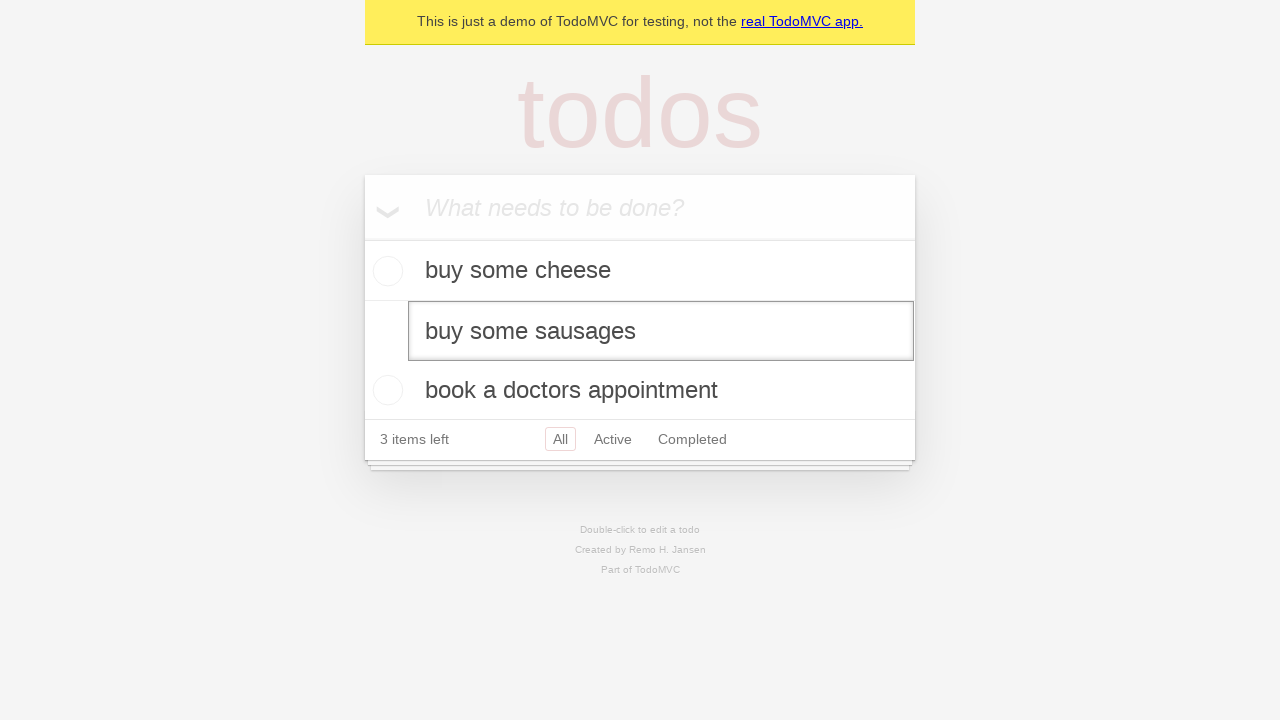

Pressed Enter to confirm the edited todo item on internal:testid=[data-testid="todo-item"s] >> nth=1 >> internal:role=textbox[nam
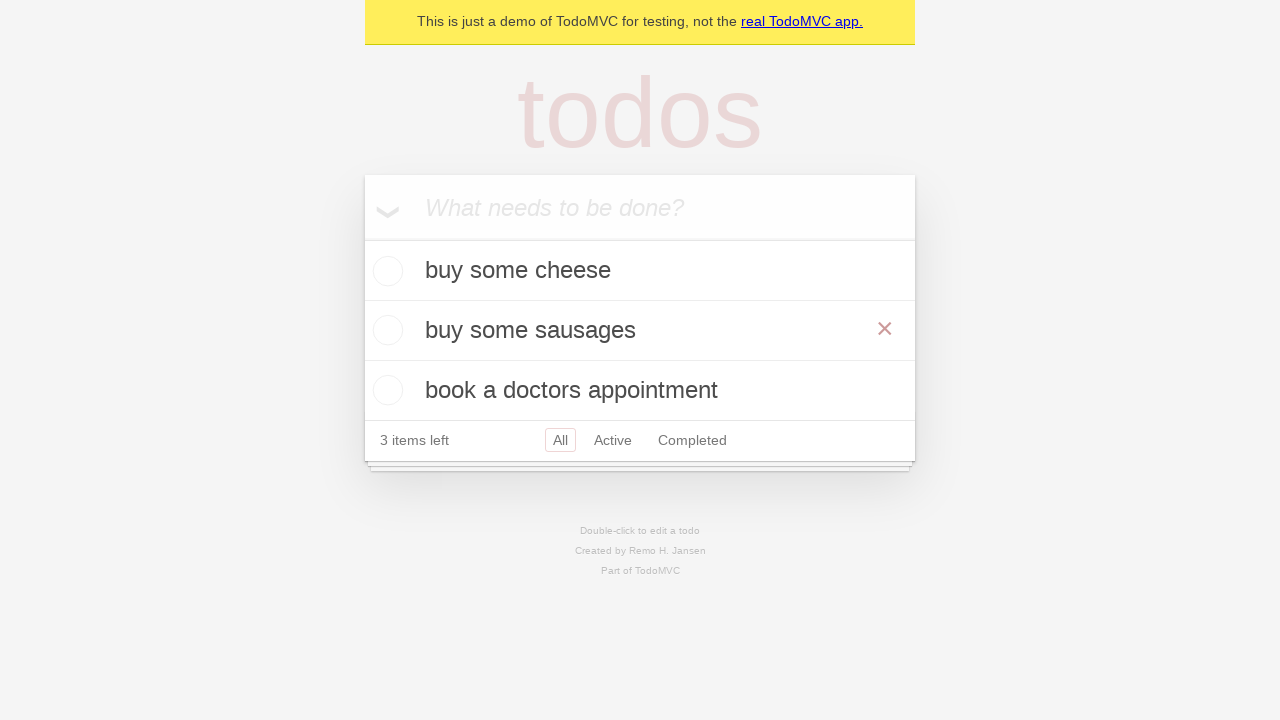

Verified all todo items display correct text after edit
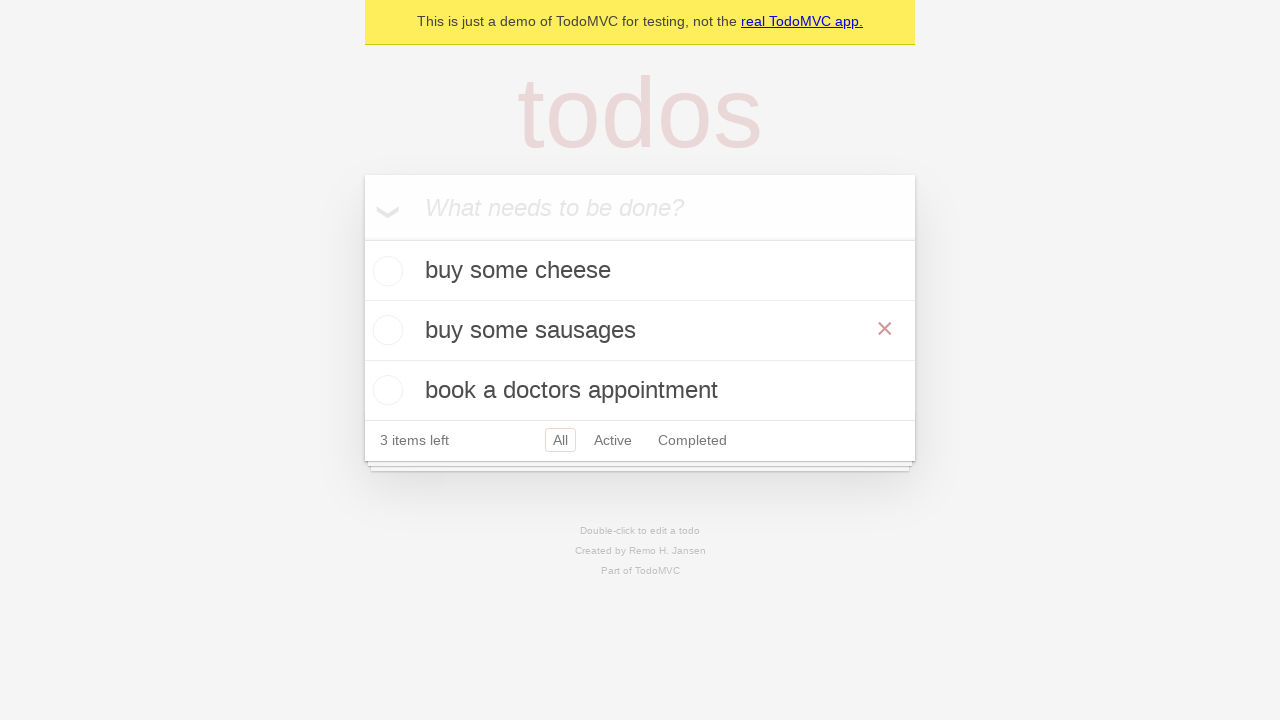

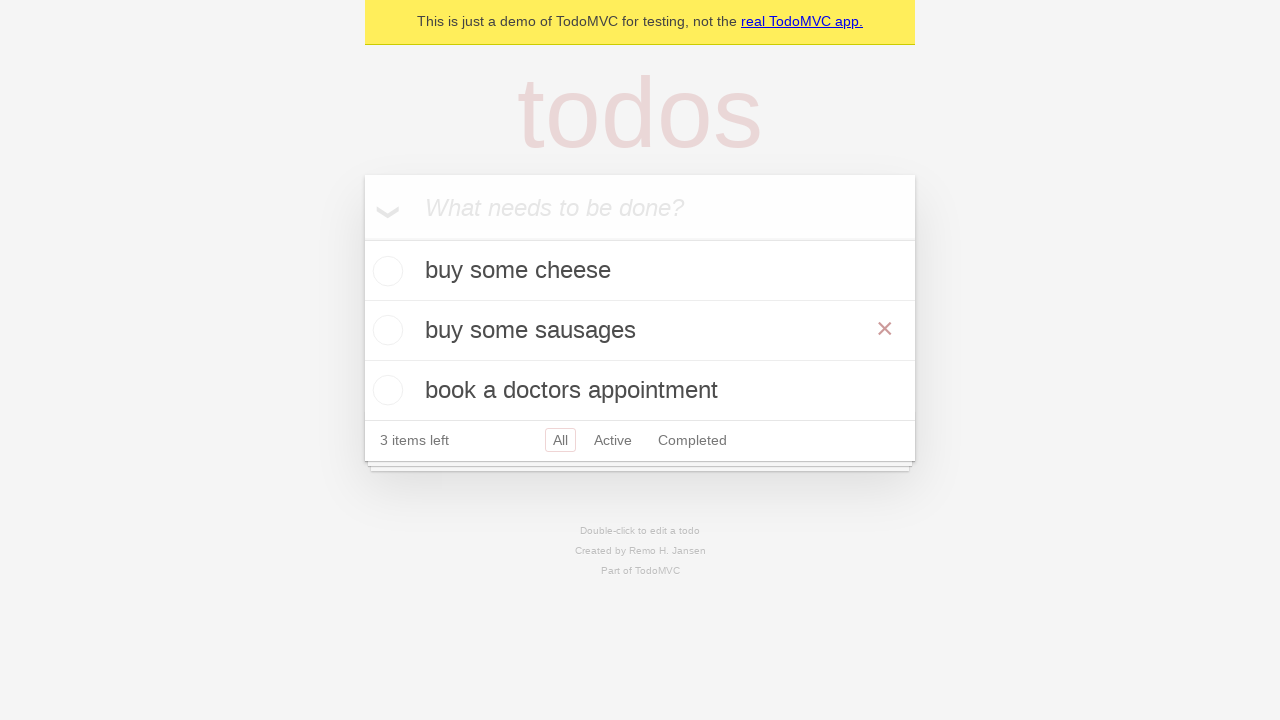